Tests file upload functionality by clicking the file upload button and selecting a file using Playwright's file chooser handling

Starting URL: https://letcode.in/file

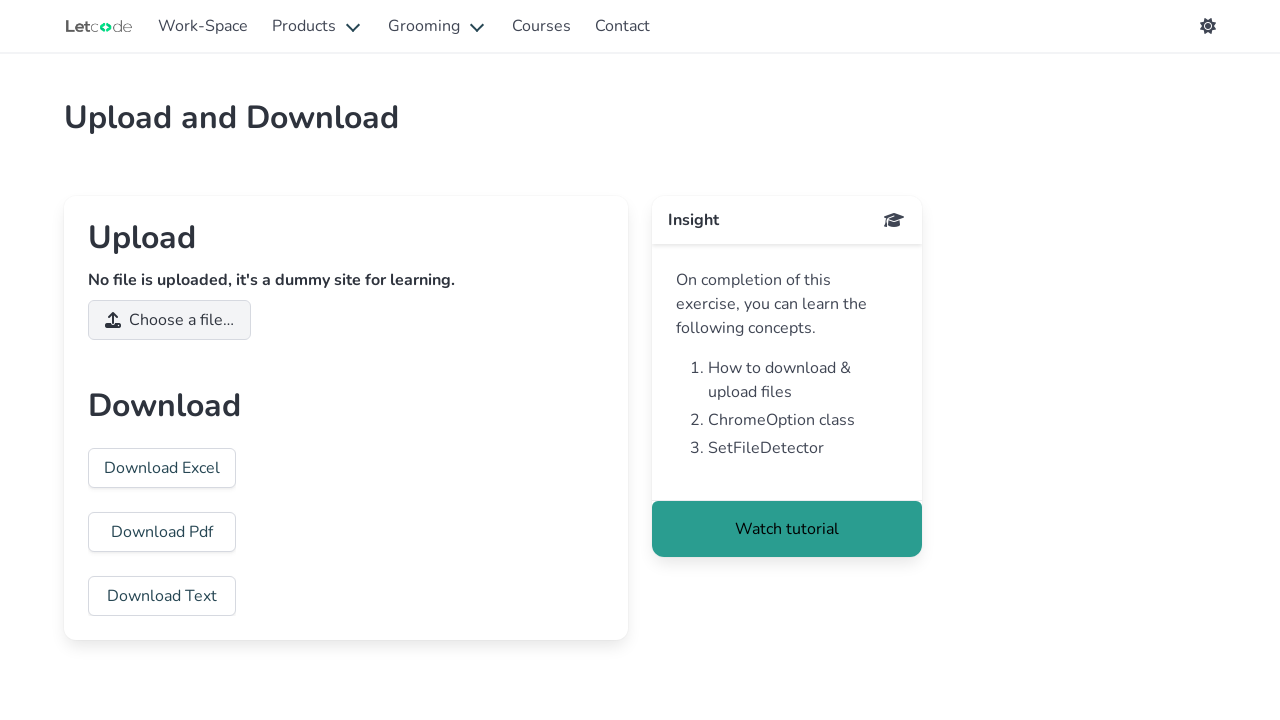

Set viewport size to 1920x1080
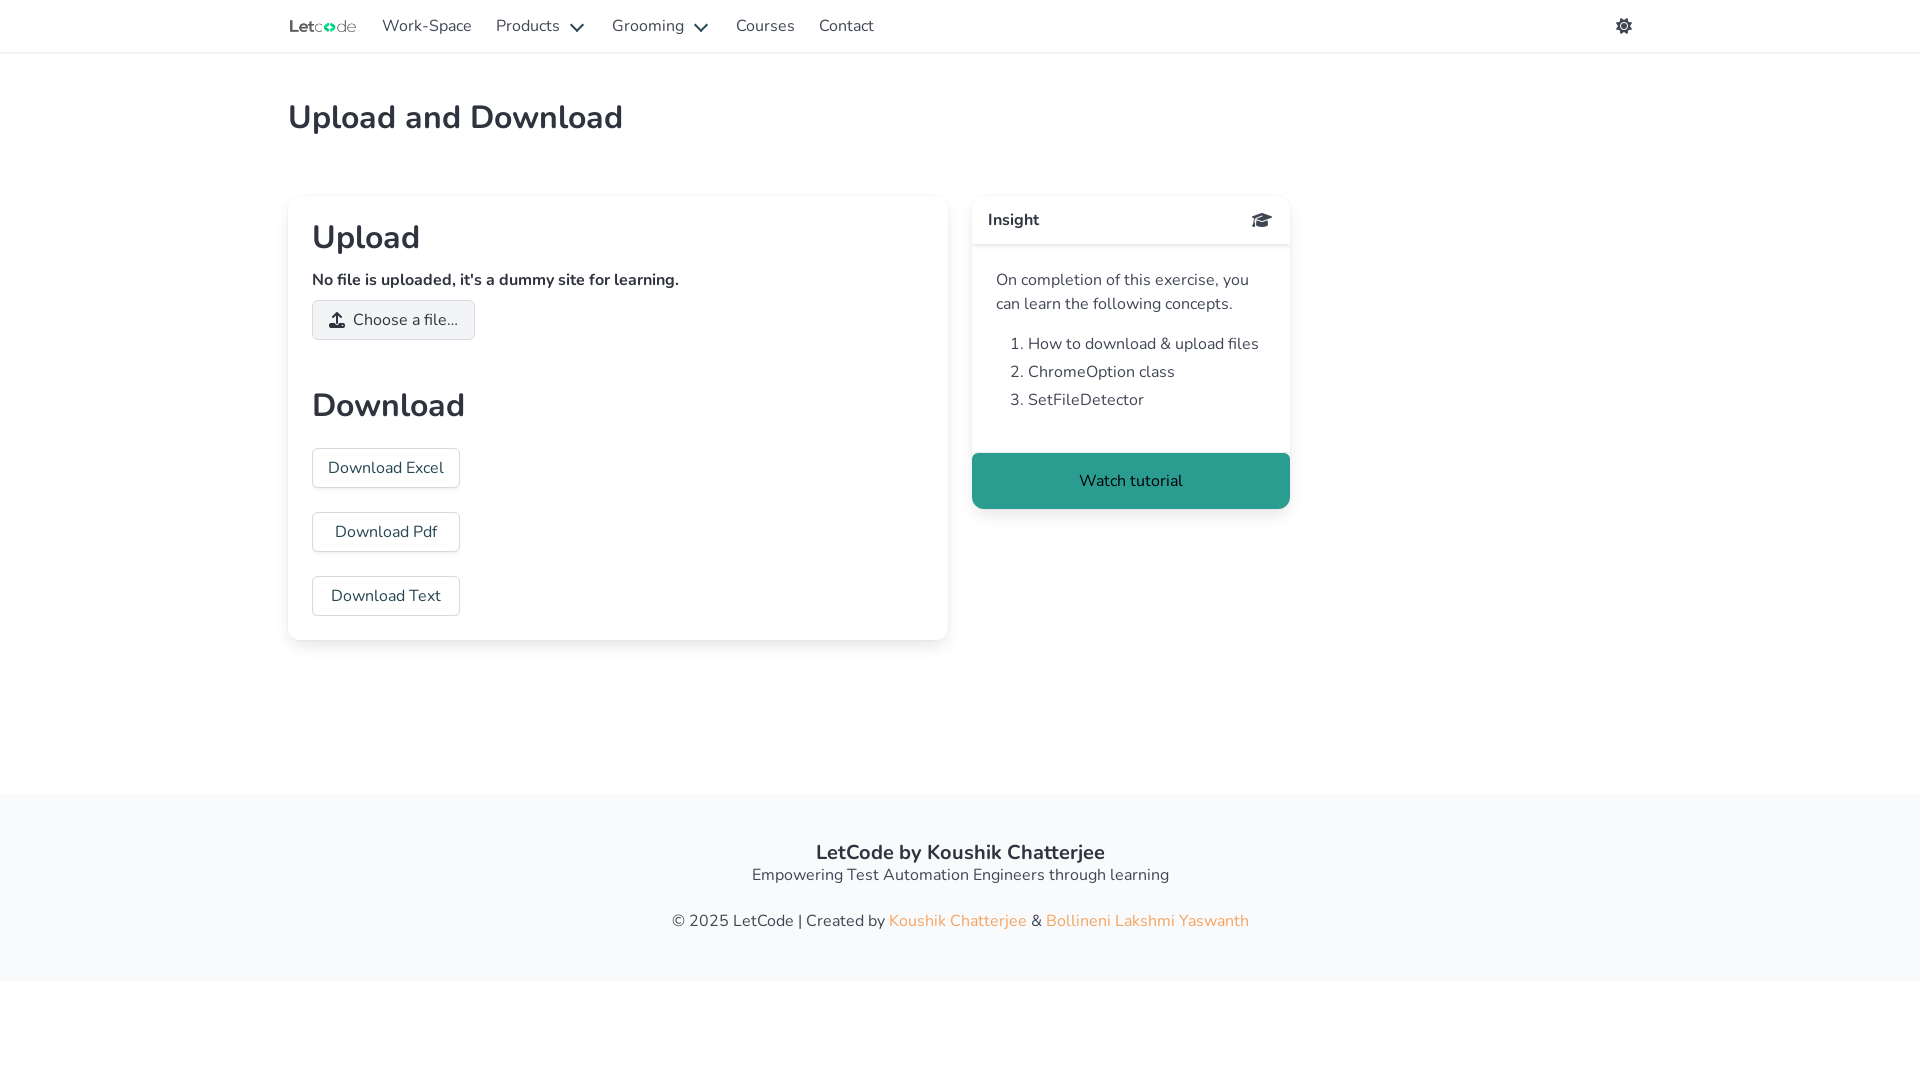

File upload button is now visible
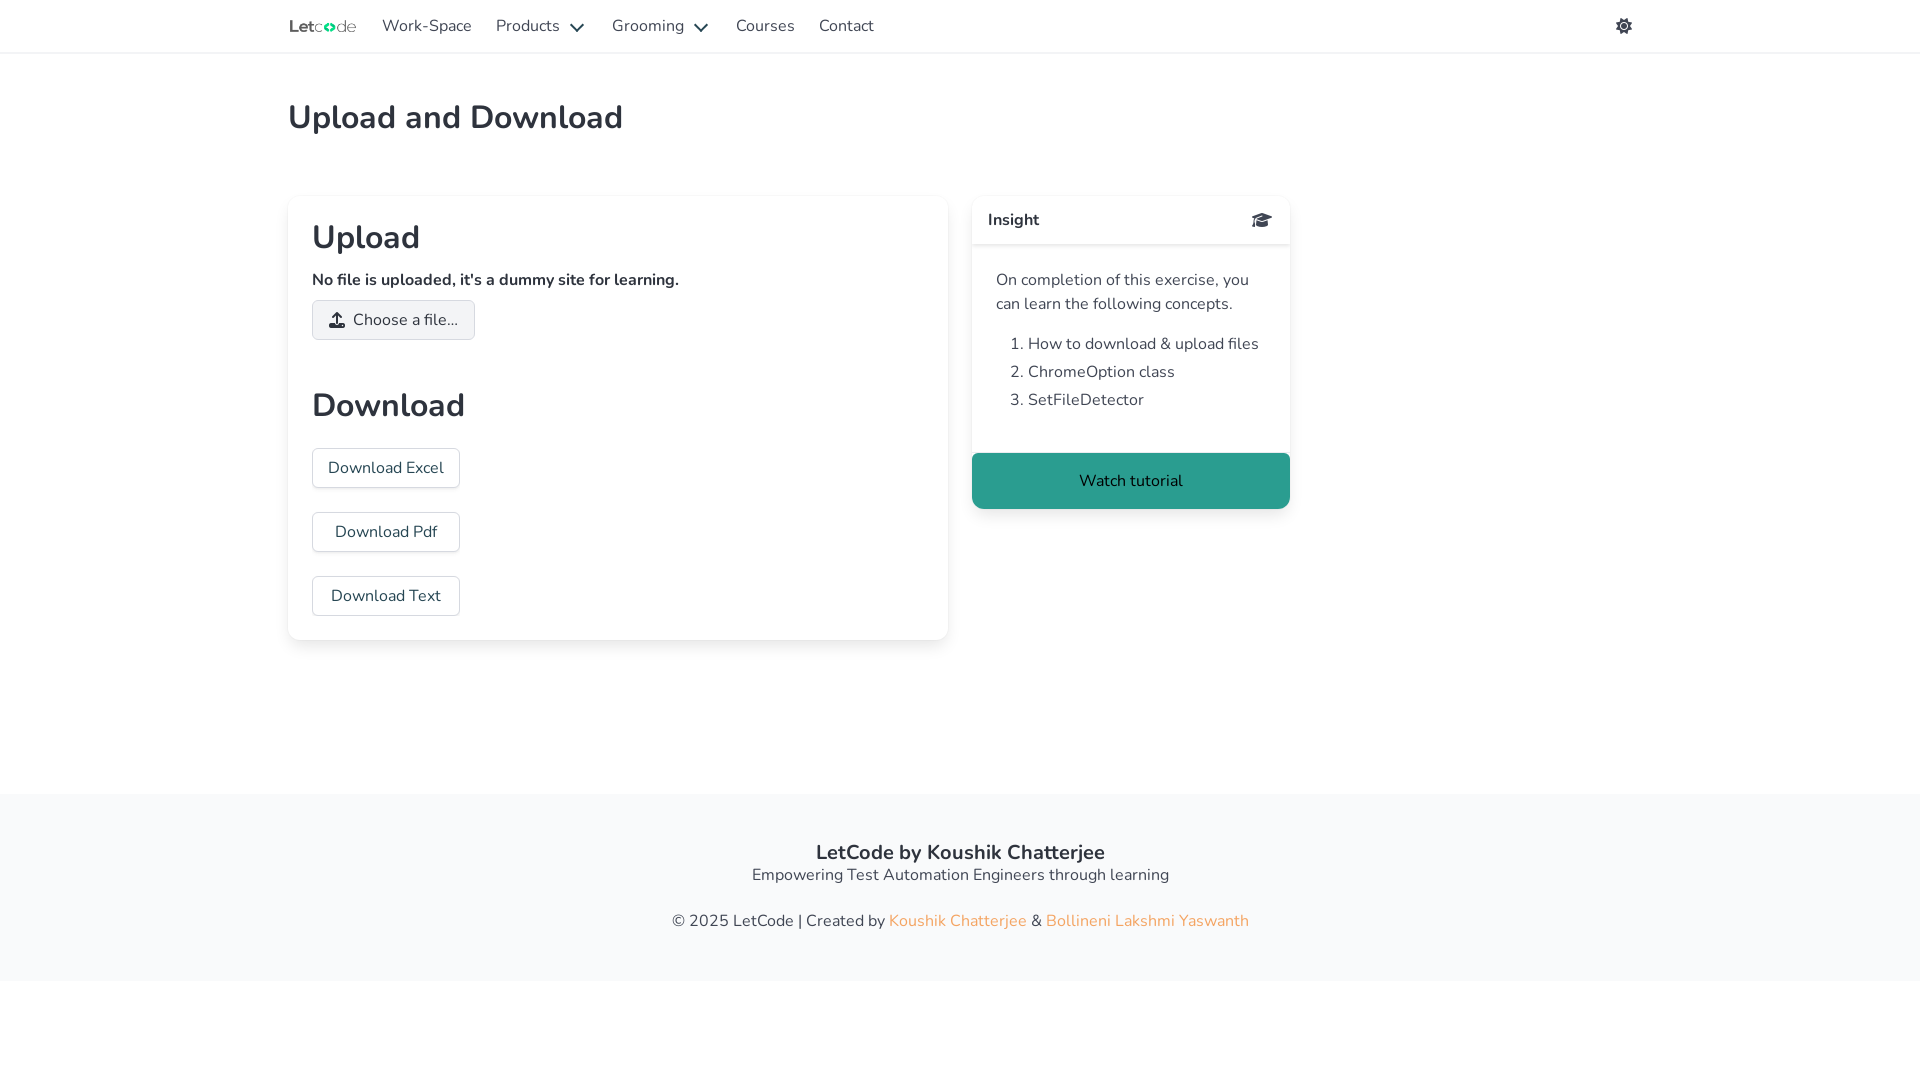

Clicked file upload button and file chooser dialog opened at (406, 320) on xpath=//span[text()=' Choose a file… ']
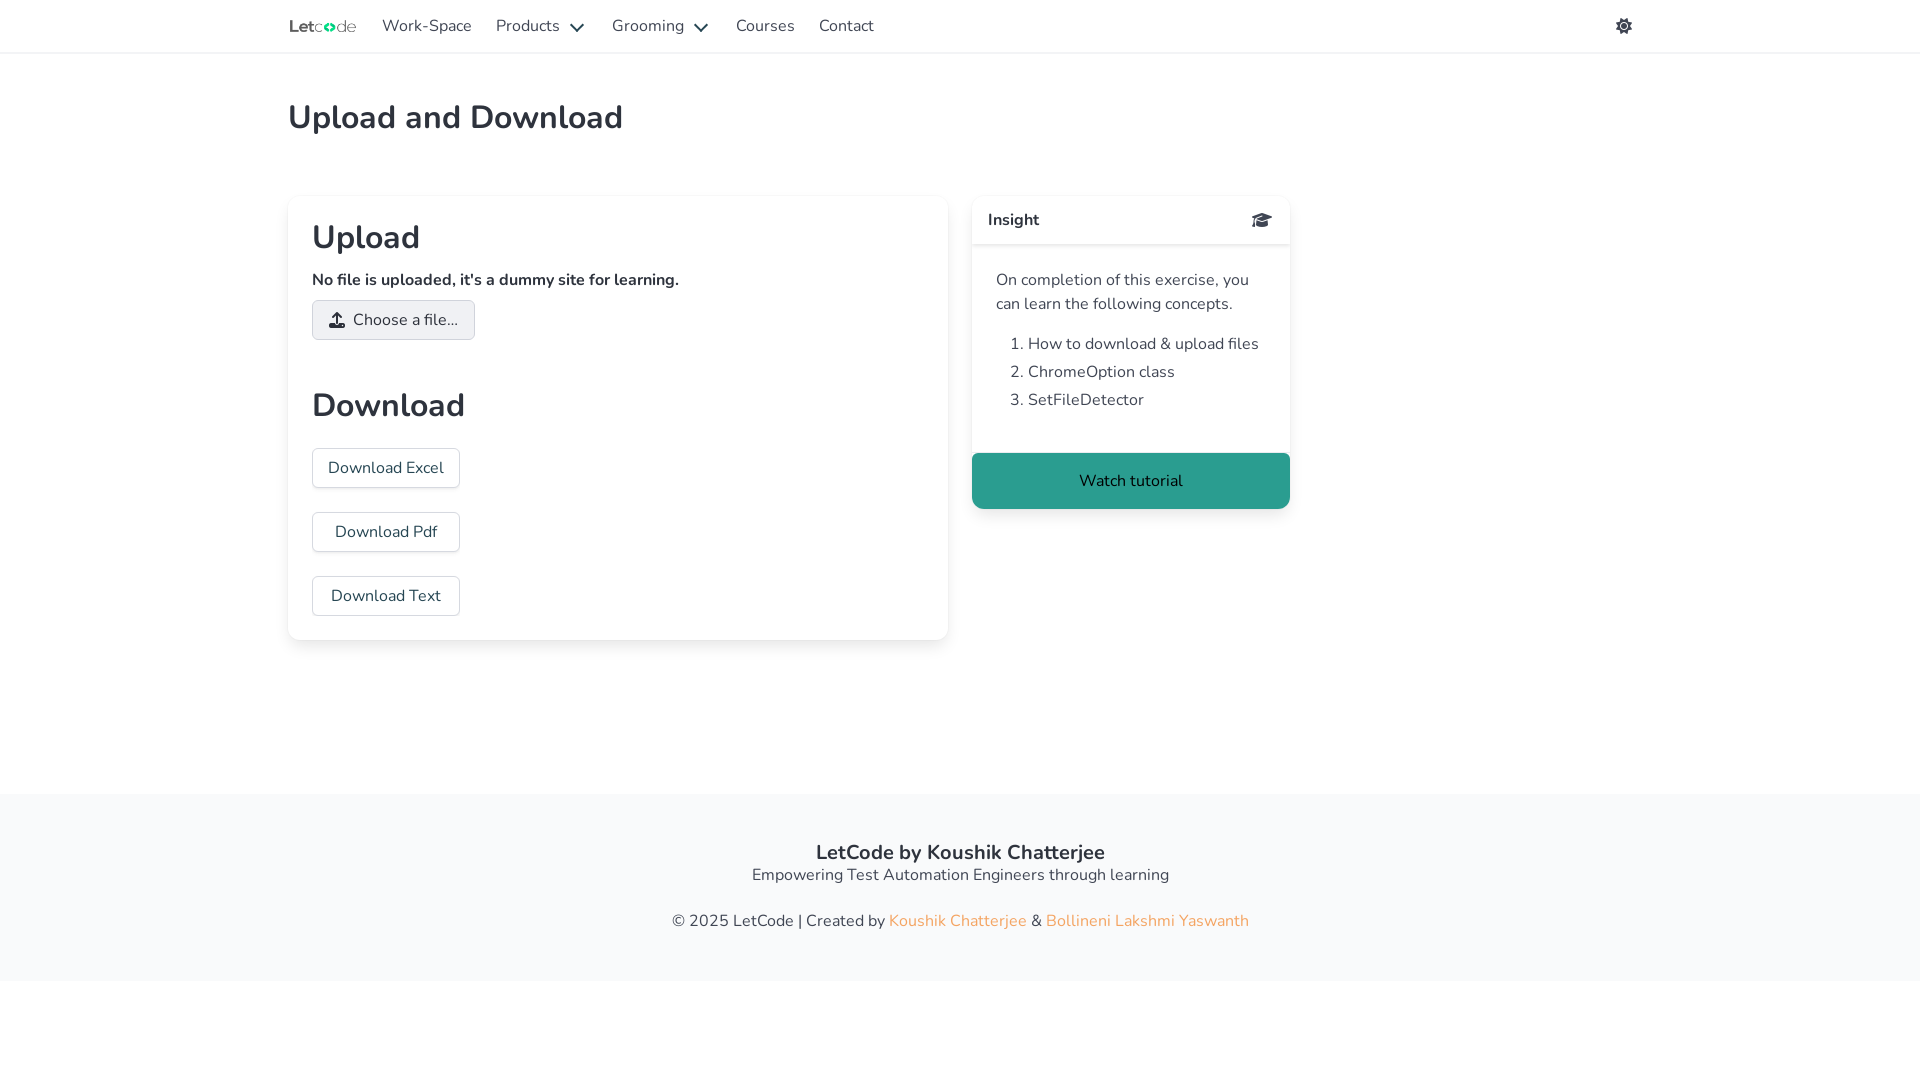

Created temporary test file for upload
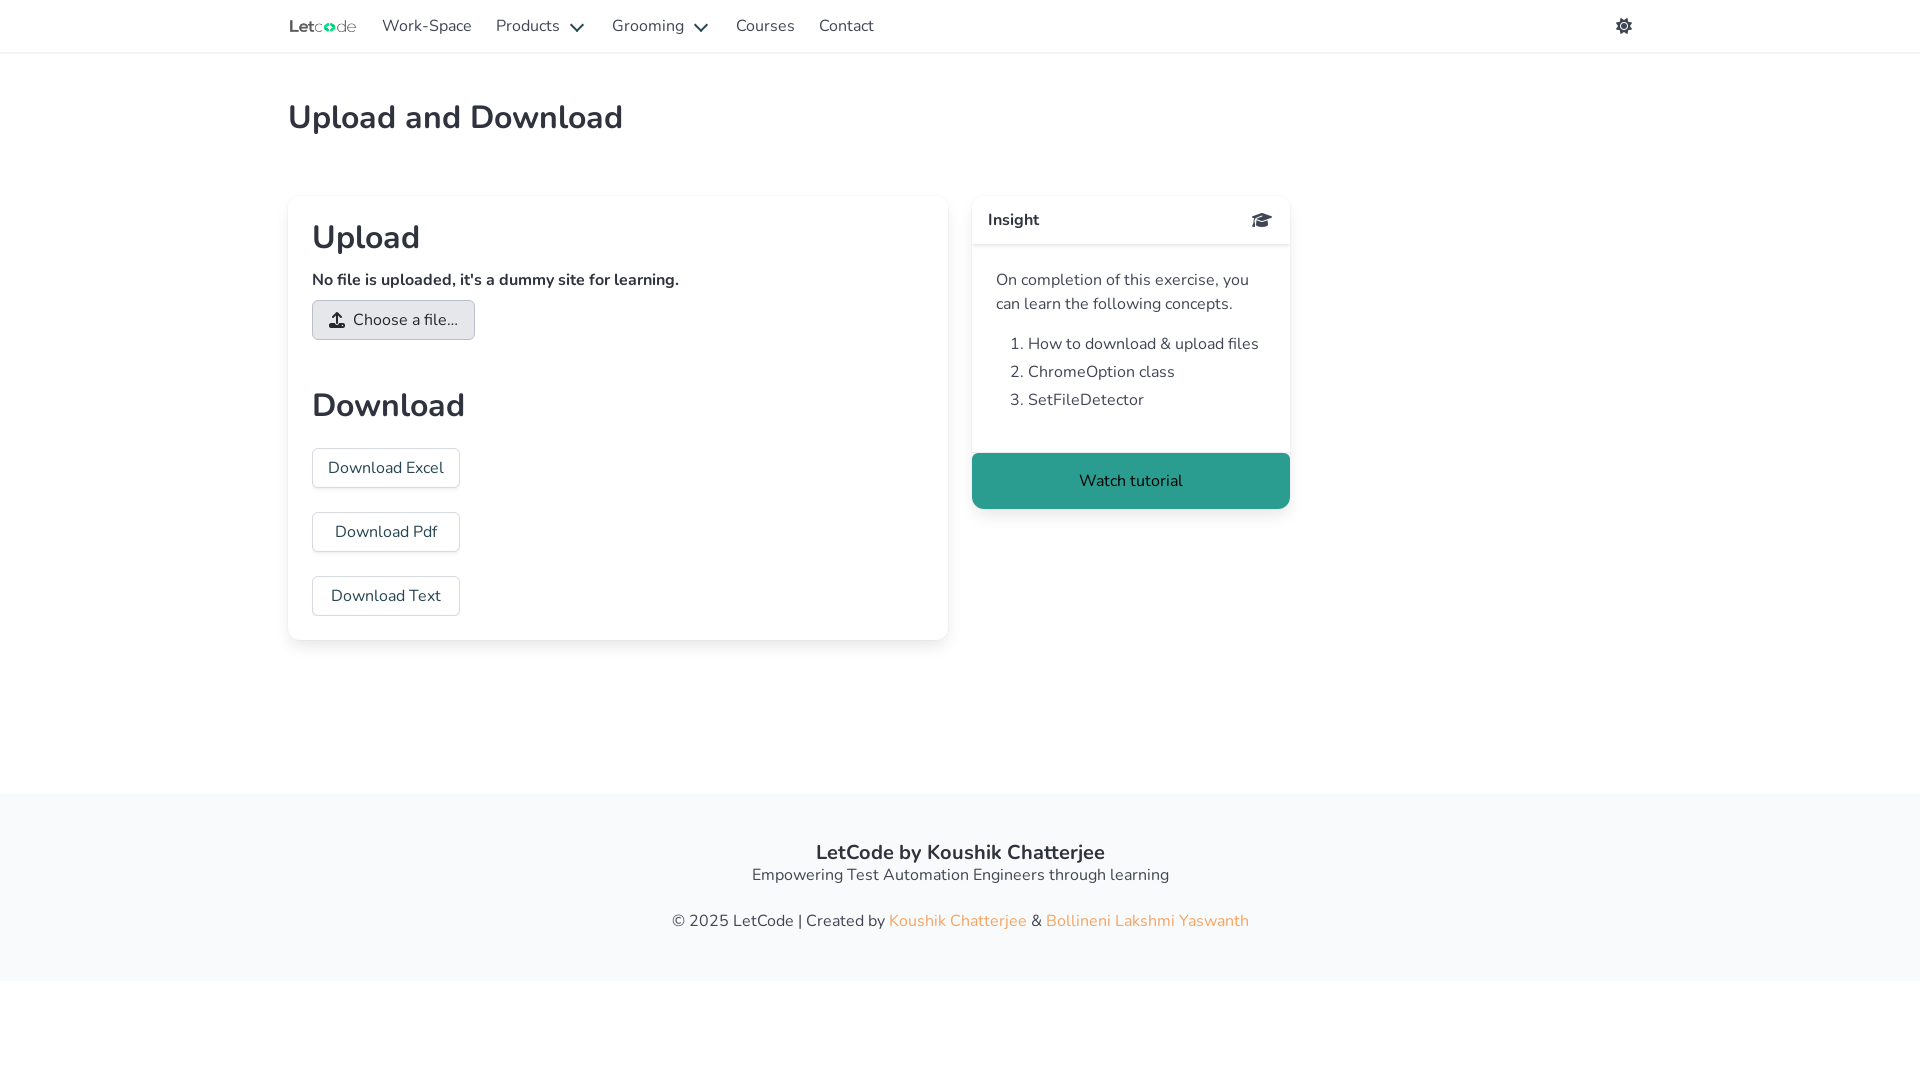

Selected and uploaded test file
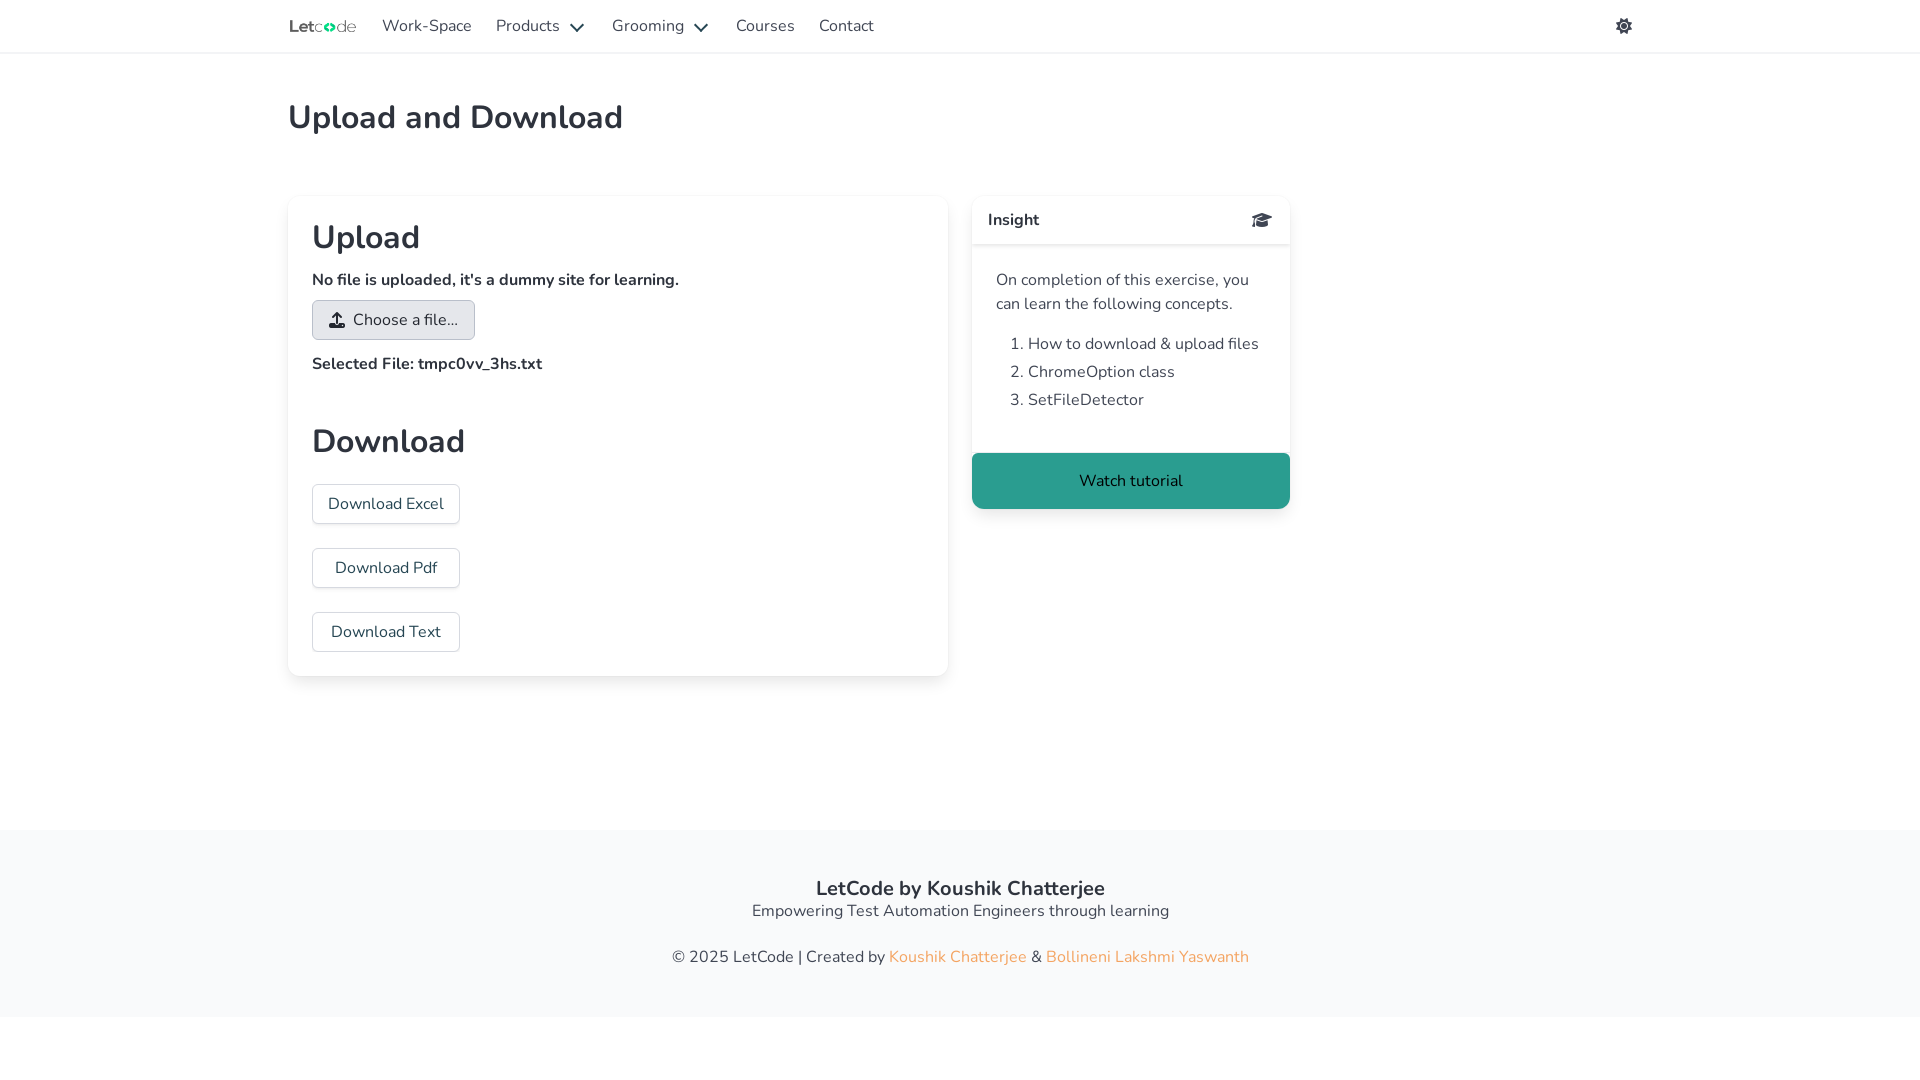

Waited 2 seconds for file upload to process
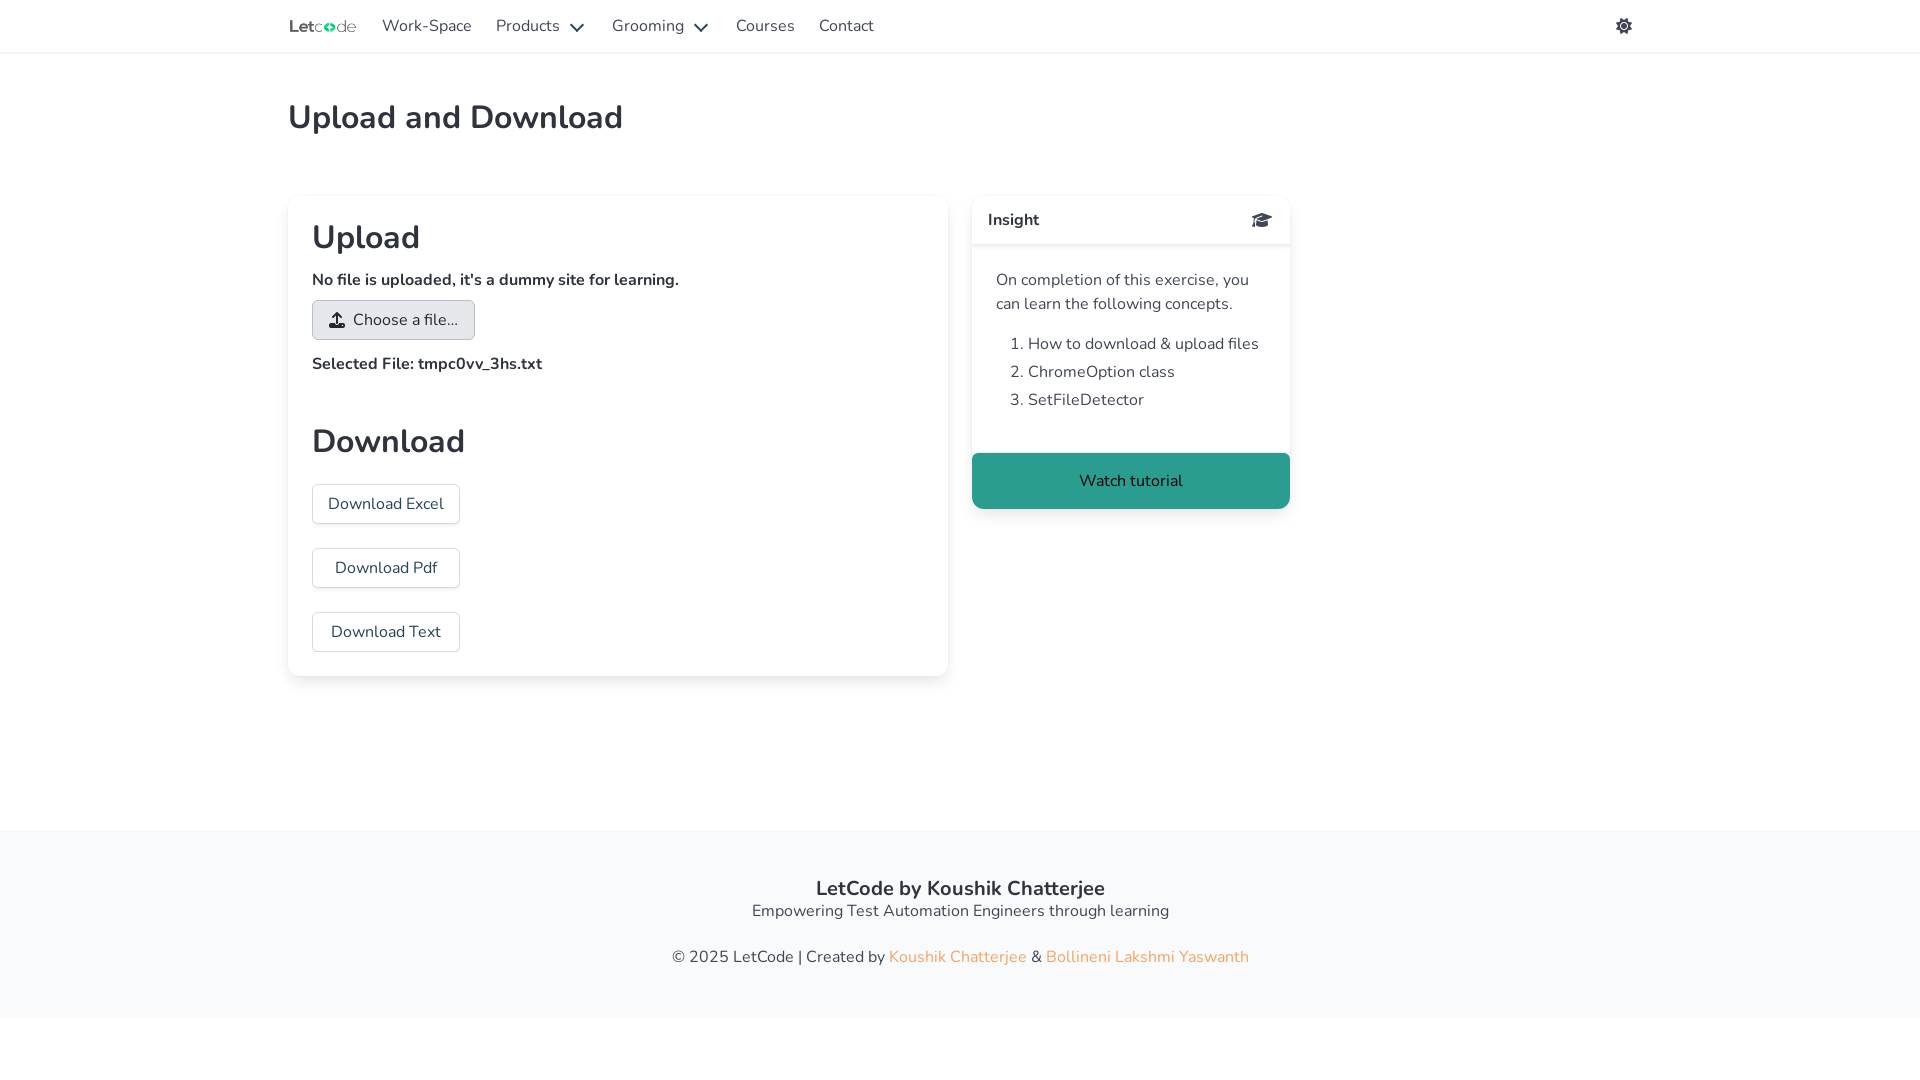

Cleaned up temporary test file
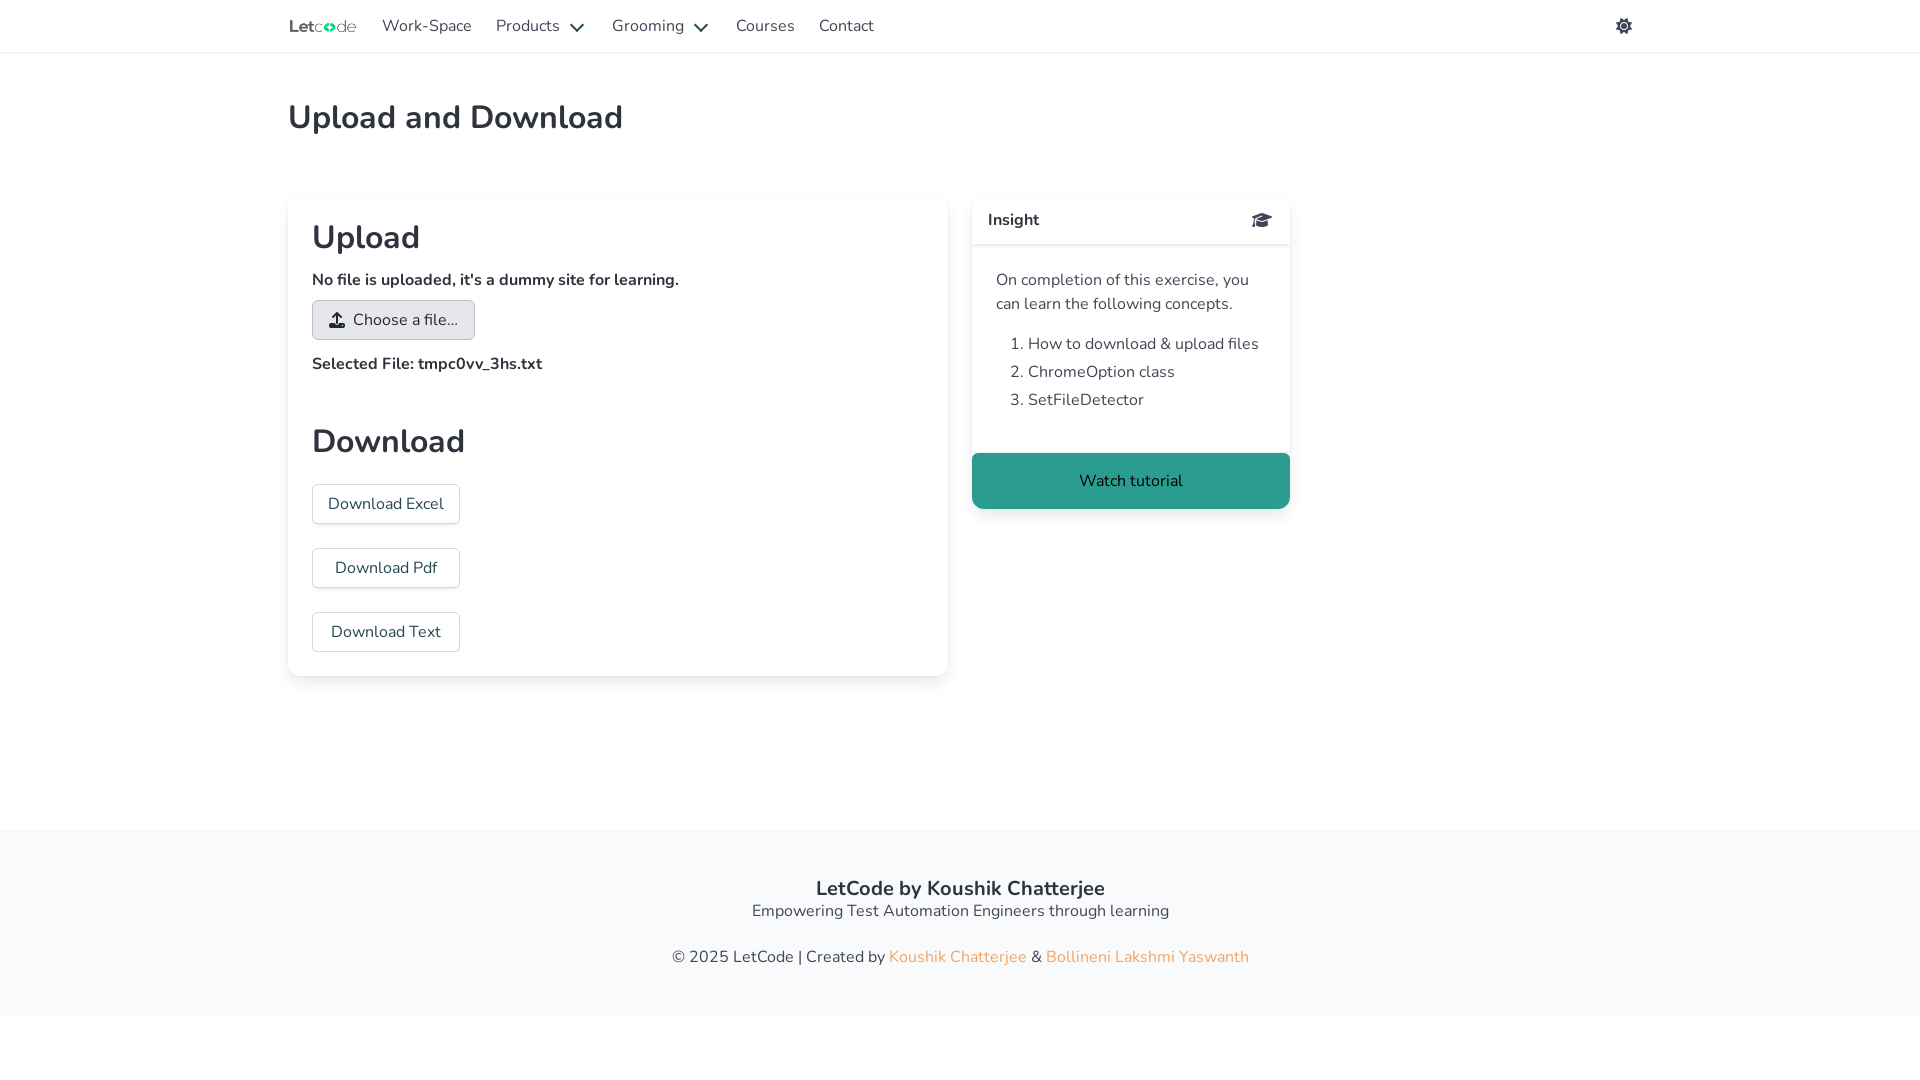

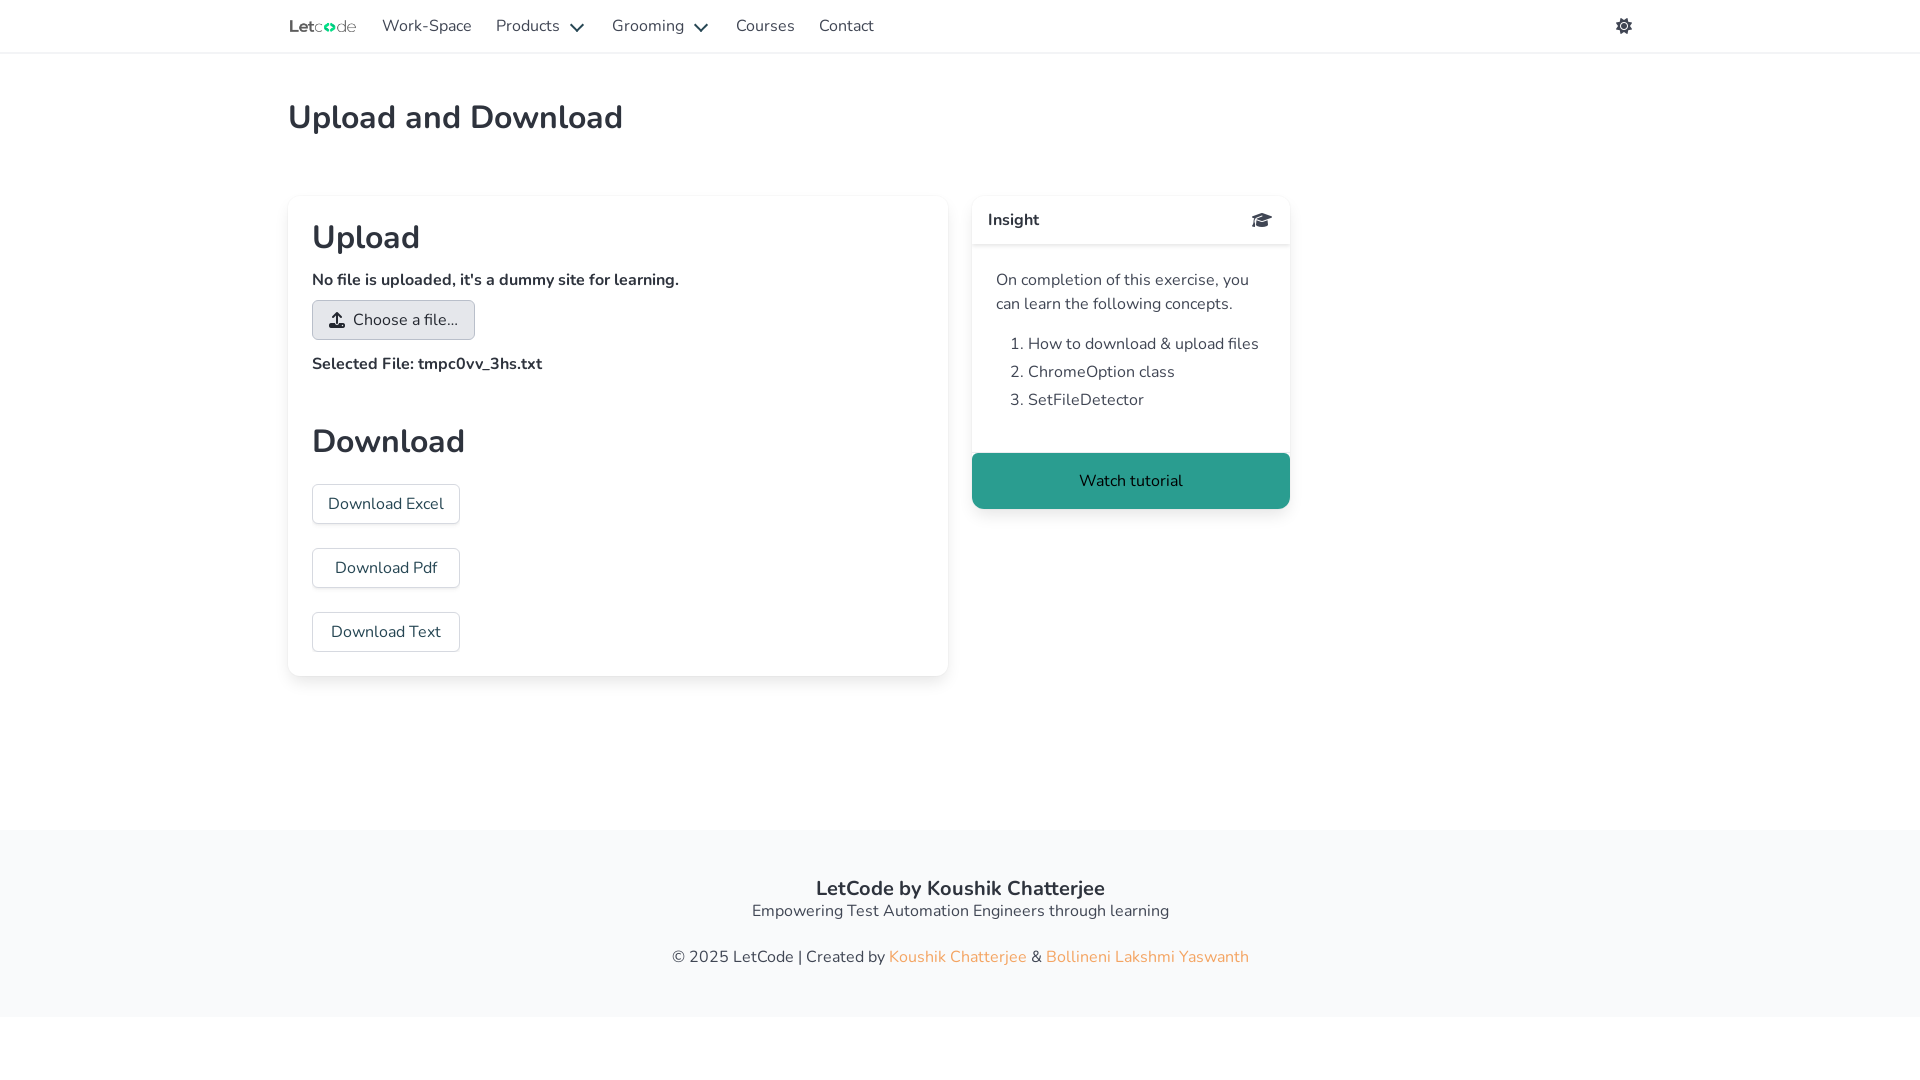